Navigates to a Paris Vibes webpage, scrolls to a random position on the page, and clicks a random button link if available.

Starting URL: https://neousaxis.github.io/Paris-Vibes/

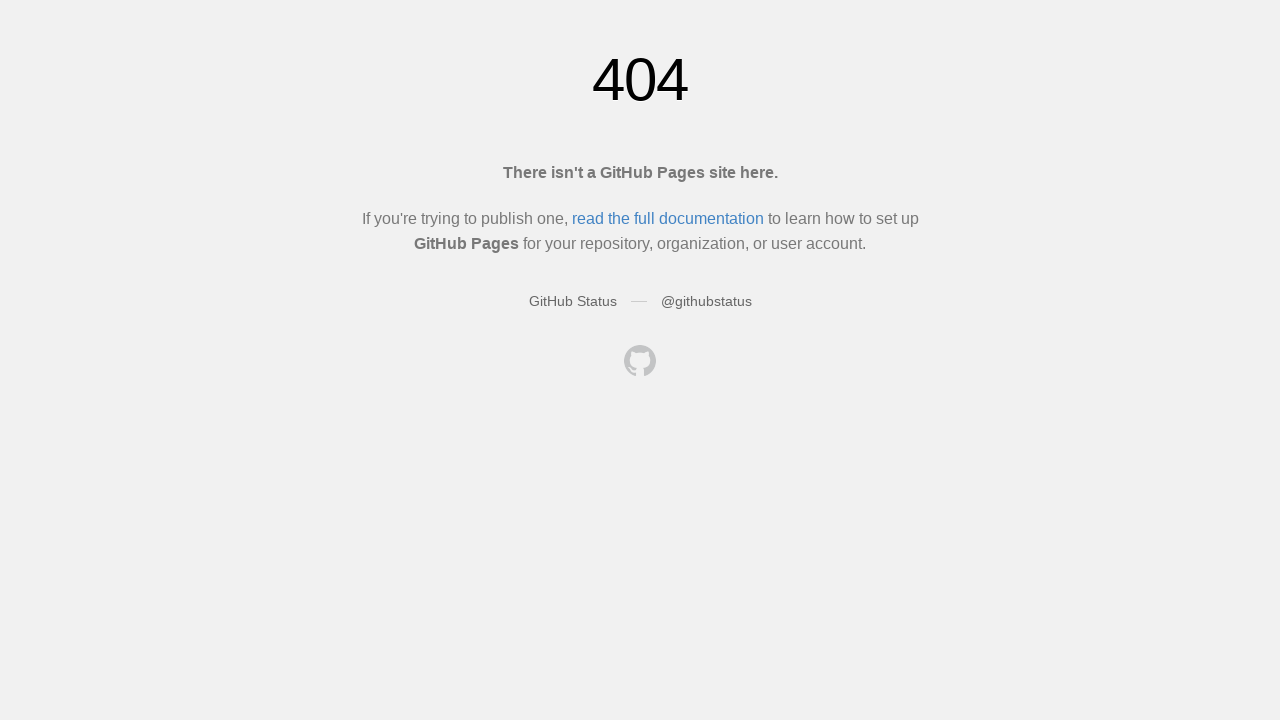

Filled first name field with 'Elena'
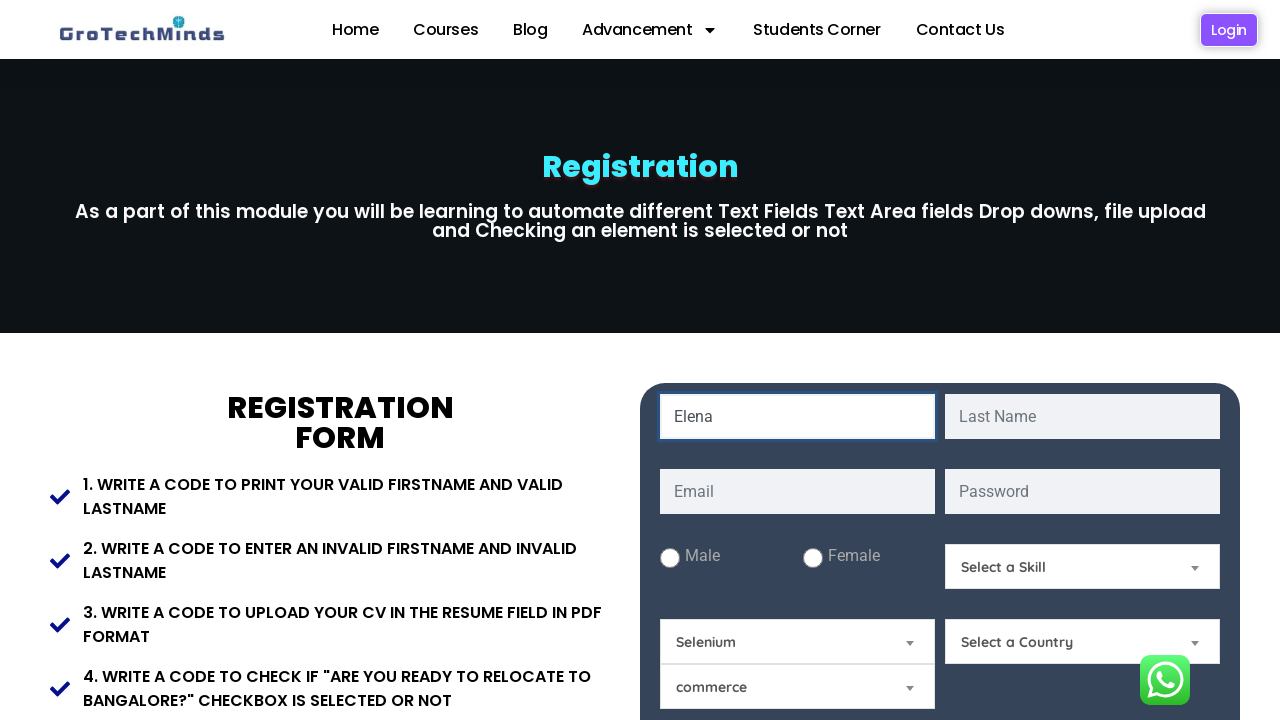

Filled last name field with 'Rodriguez'
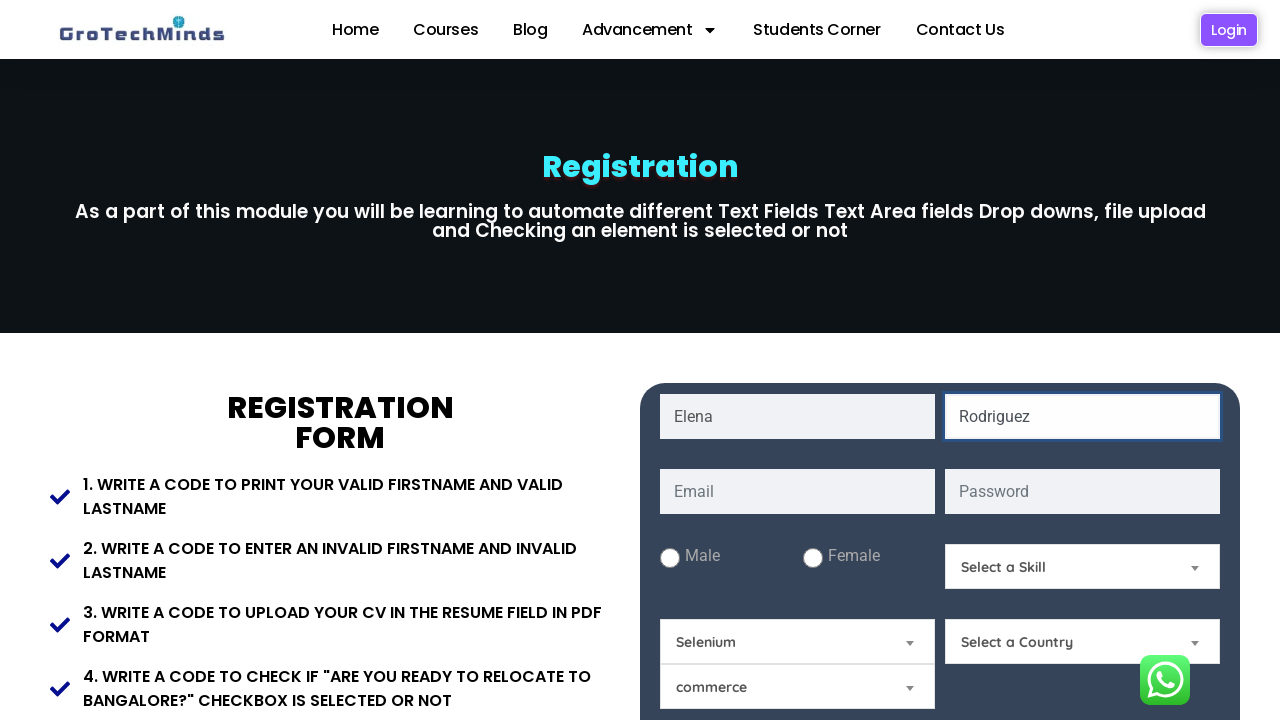

Filled email field with 'elena.rodriguez2847@gmail.com'
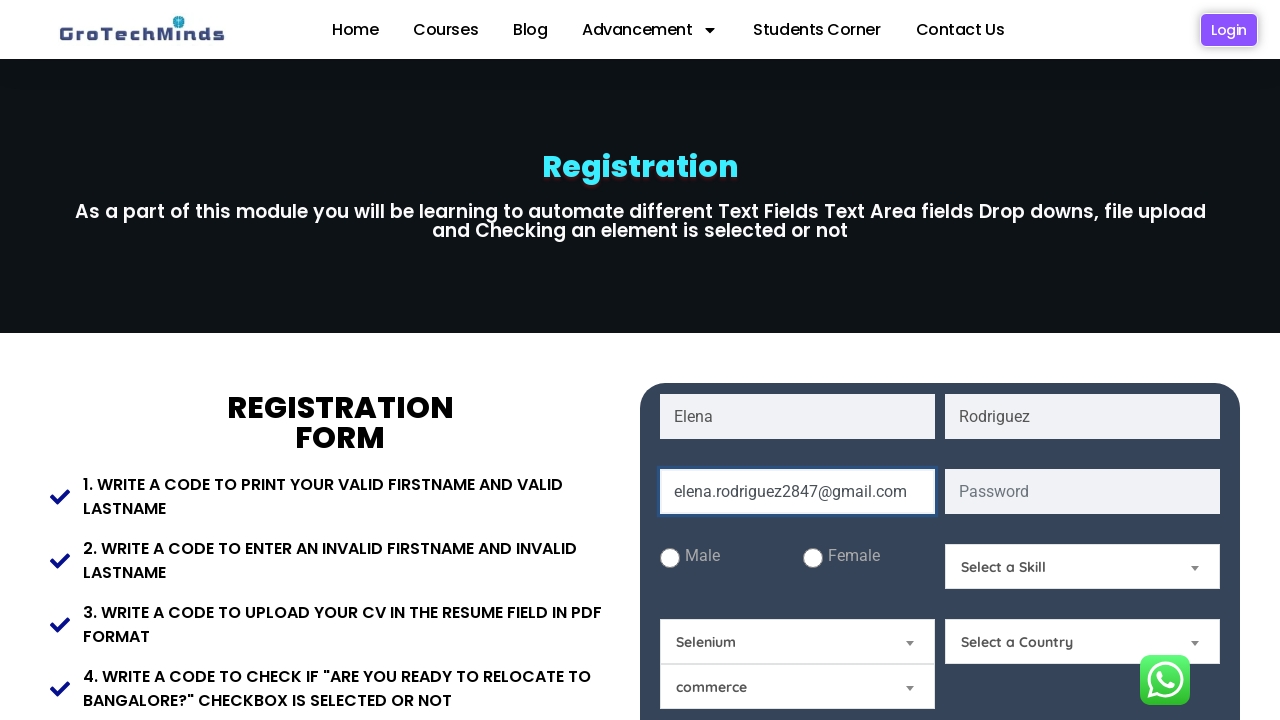

Filled password field with 'SecurePass#9821'
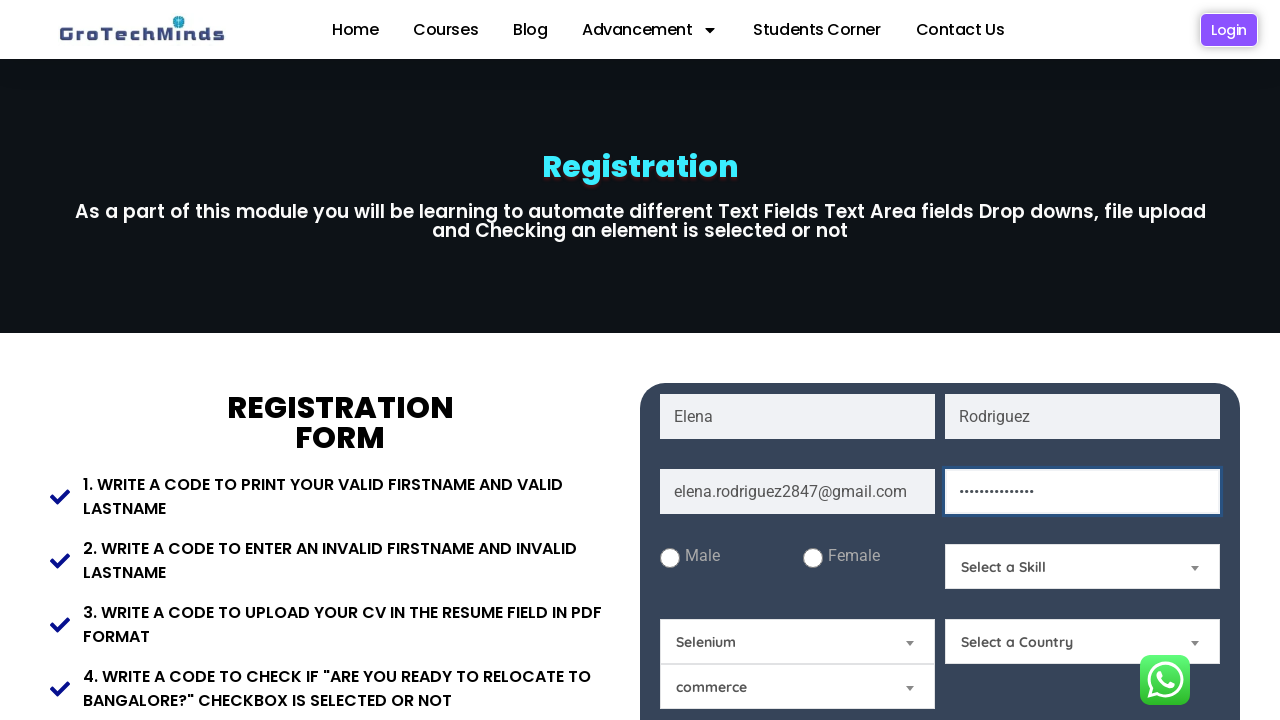

Selected female radio button
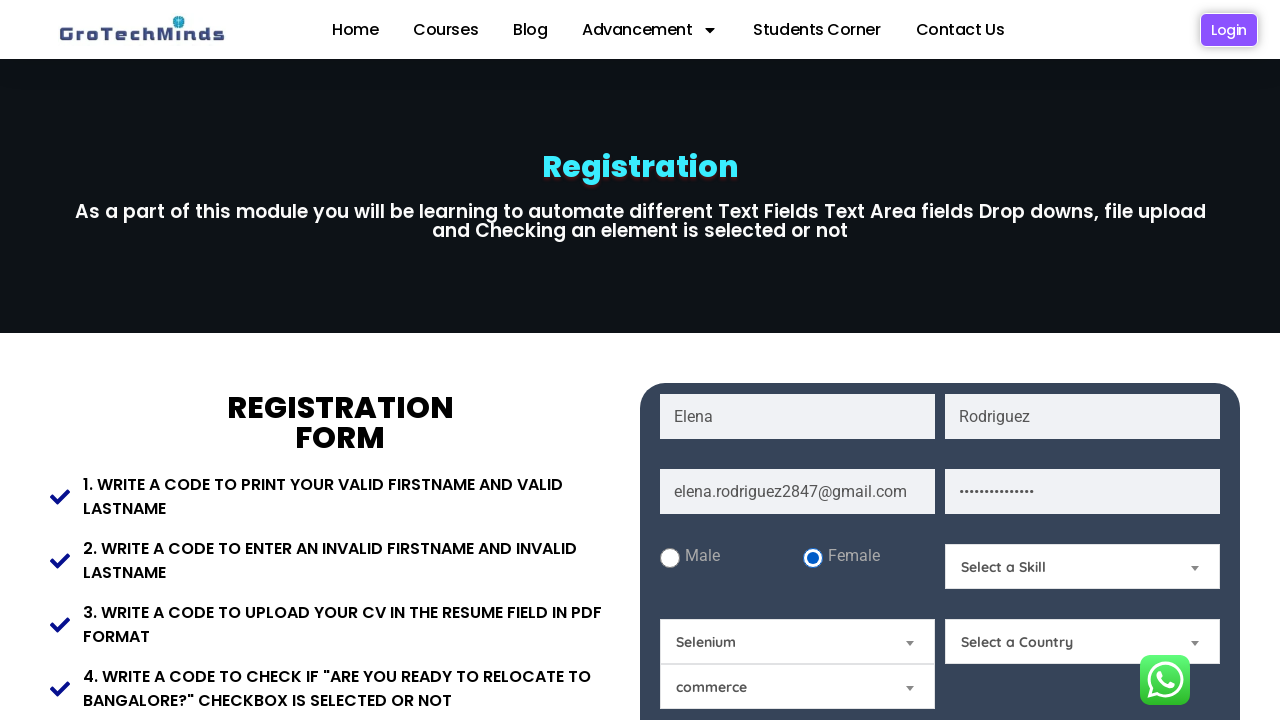

Selected 'Technical Skills' from skills dropdown
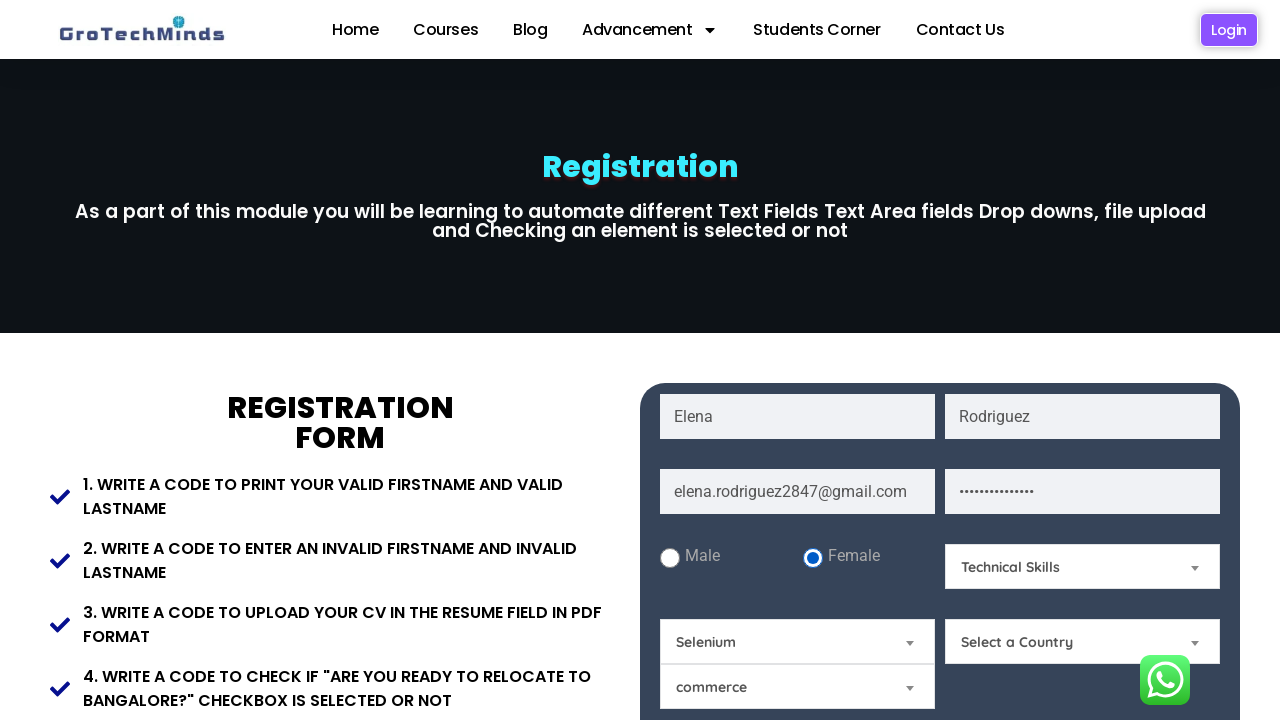

Selected 'India' from country dropdown
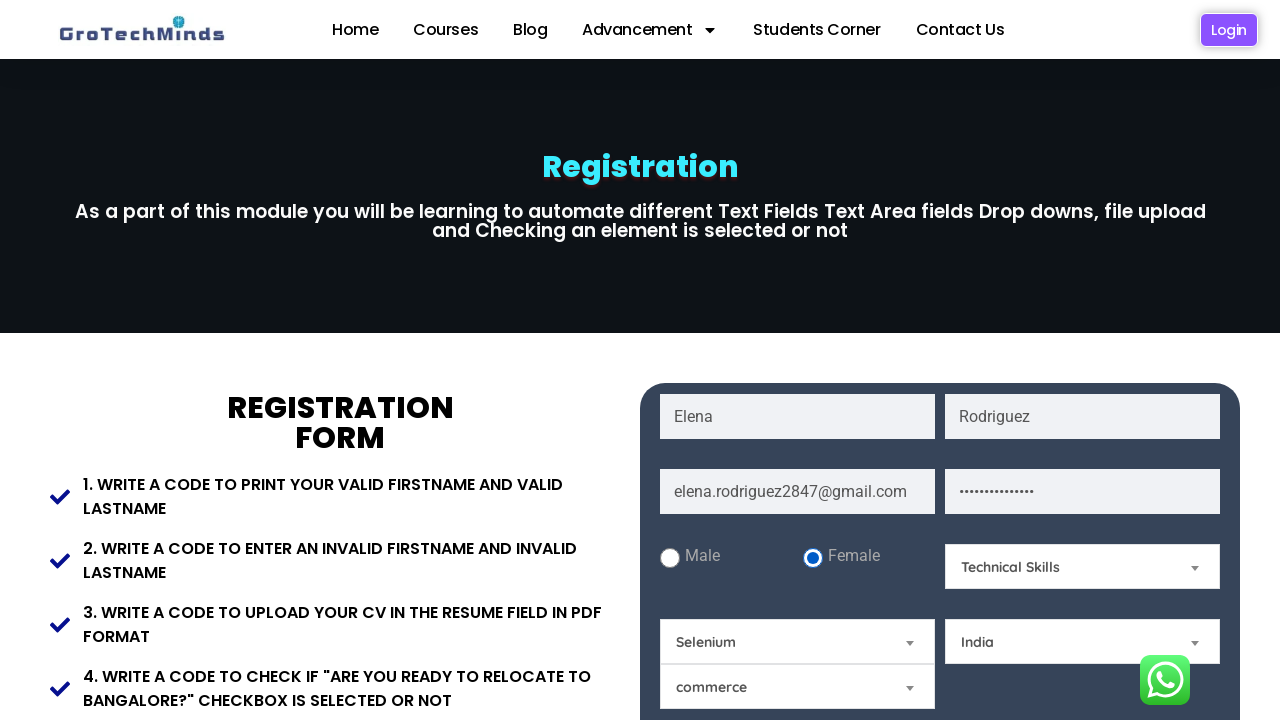

Selected option at index 7 from technical skills dropdown
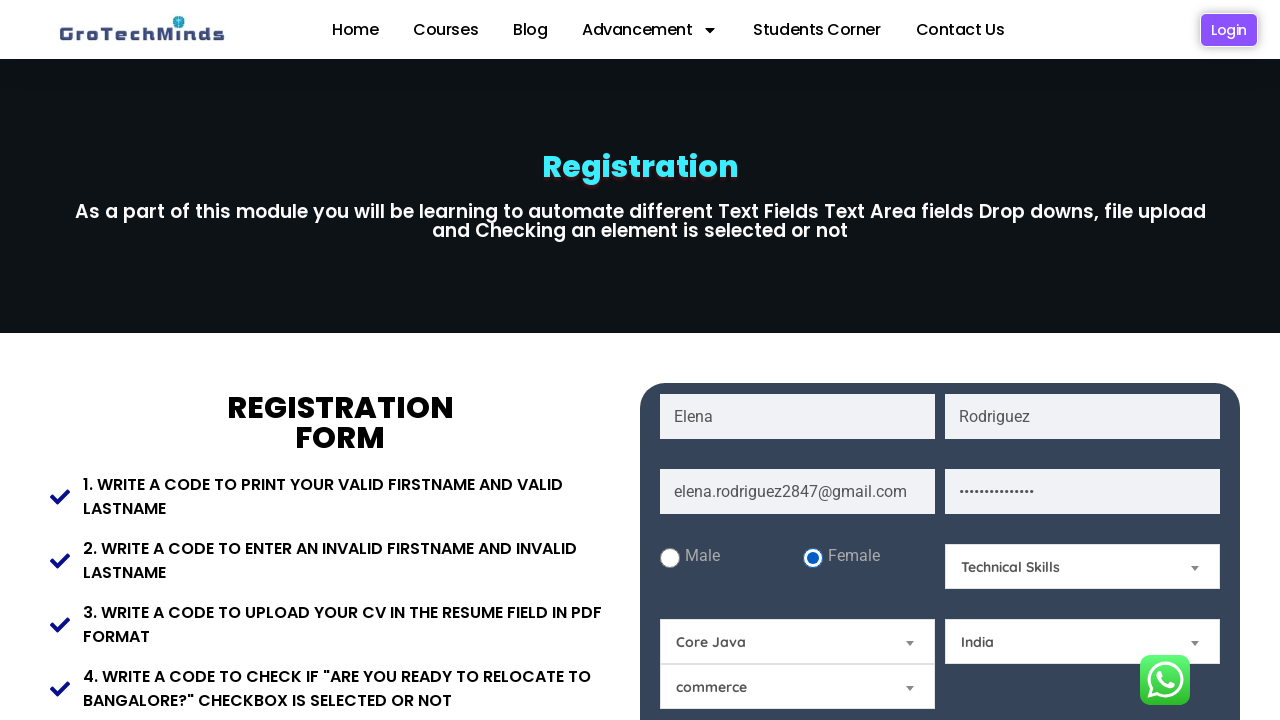

Filled present address field with 'Bangalore'
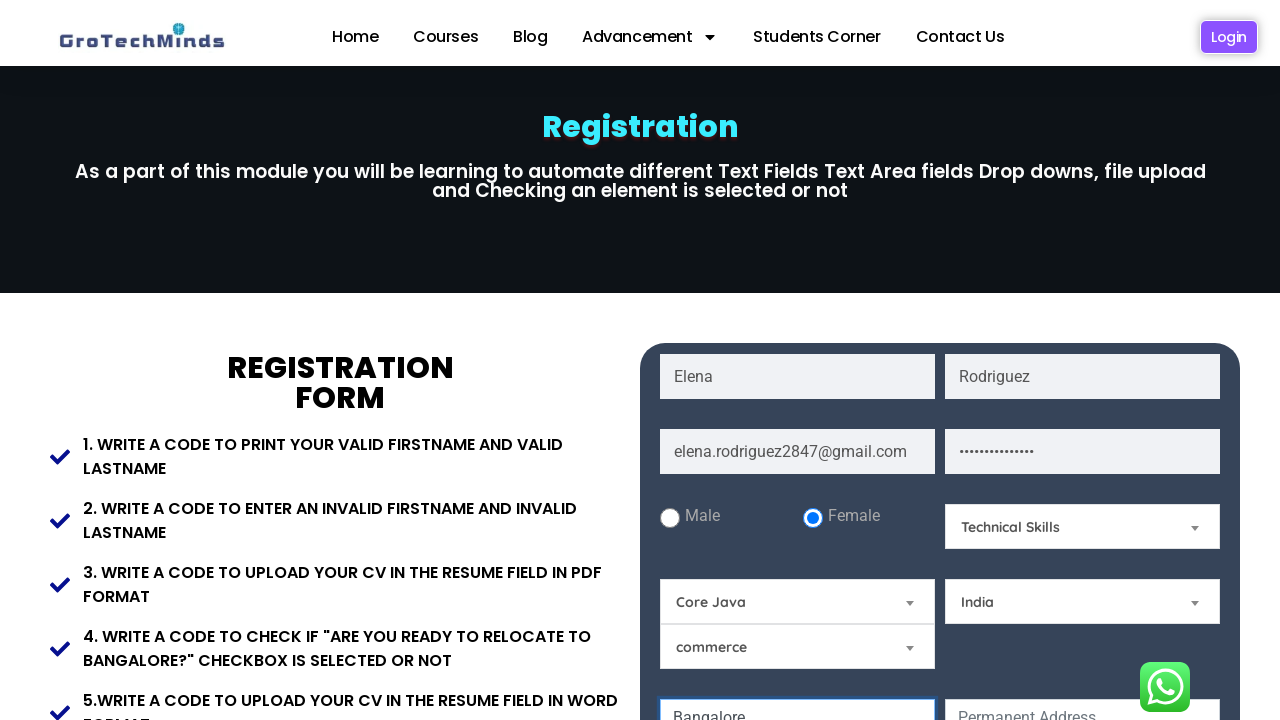

Filled permanent address field with 'Hyderabad'
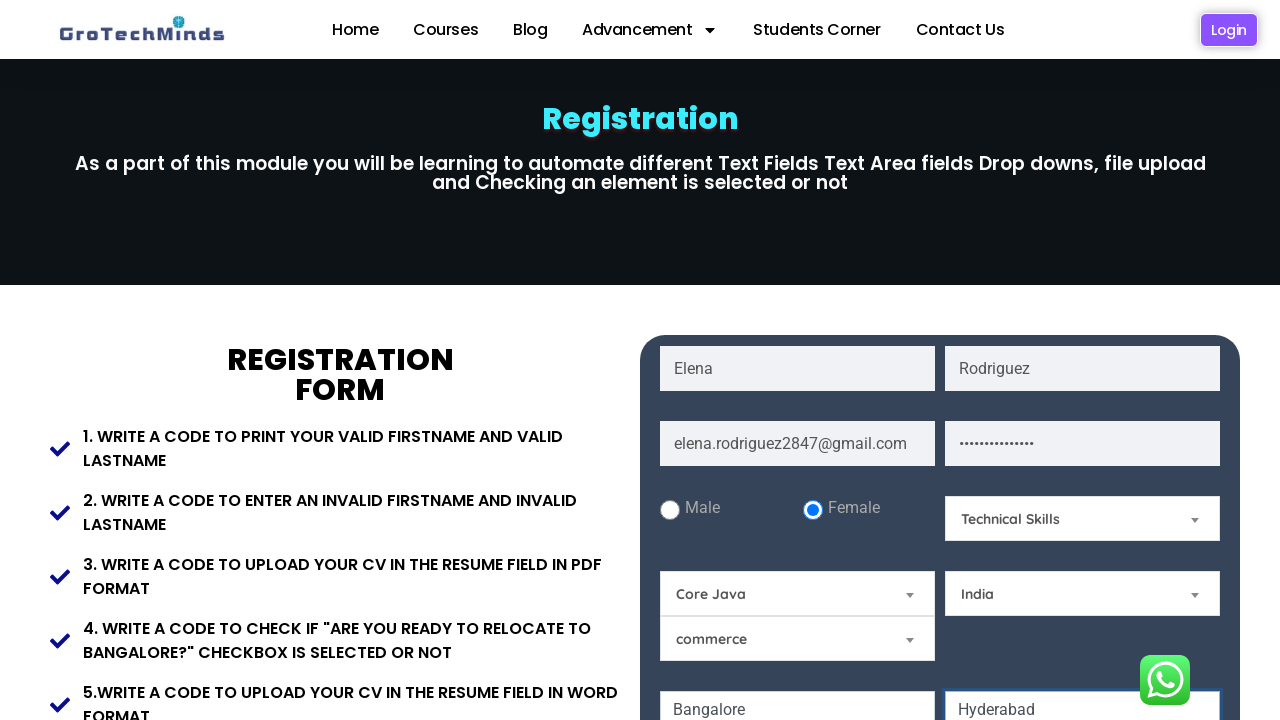

Filled pincode field with '560001'
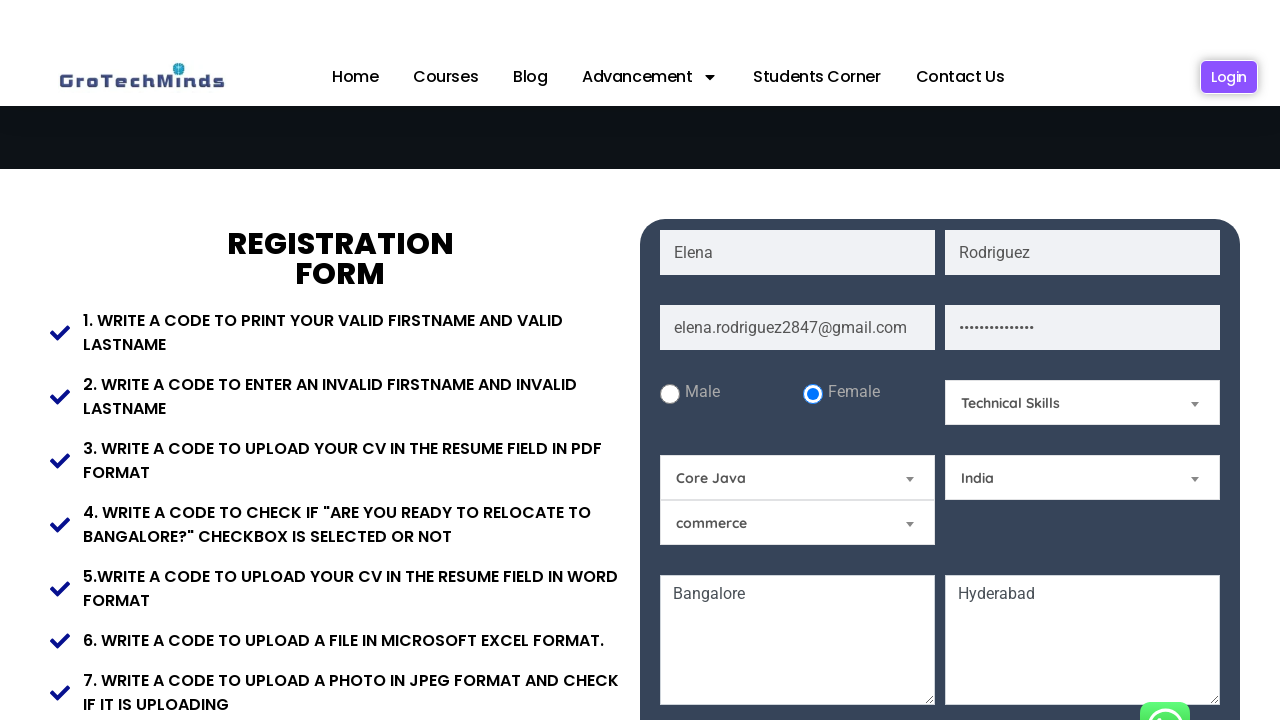

Selected 'Hindu' from religion dropdown
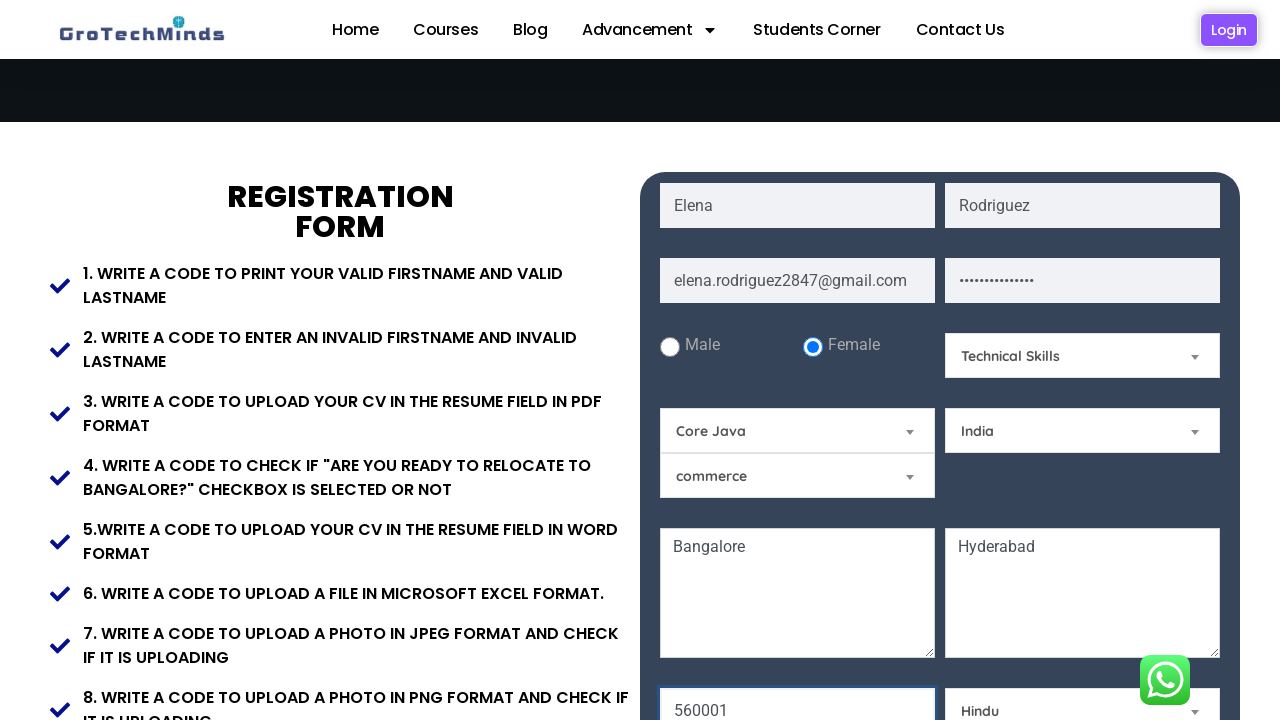

Clicked relocate checkbox
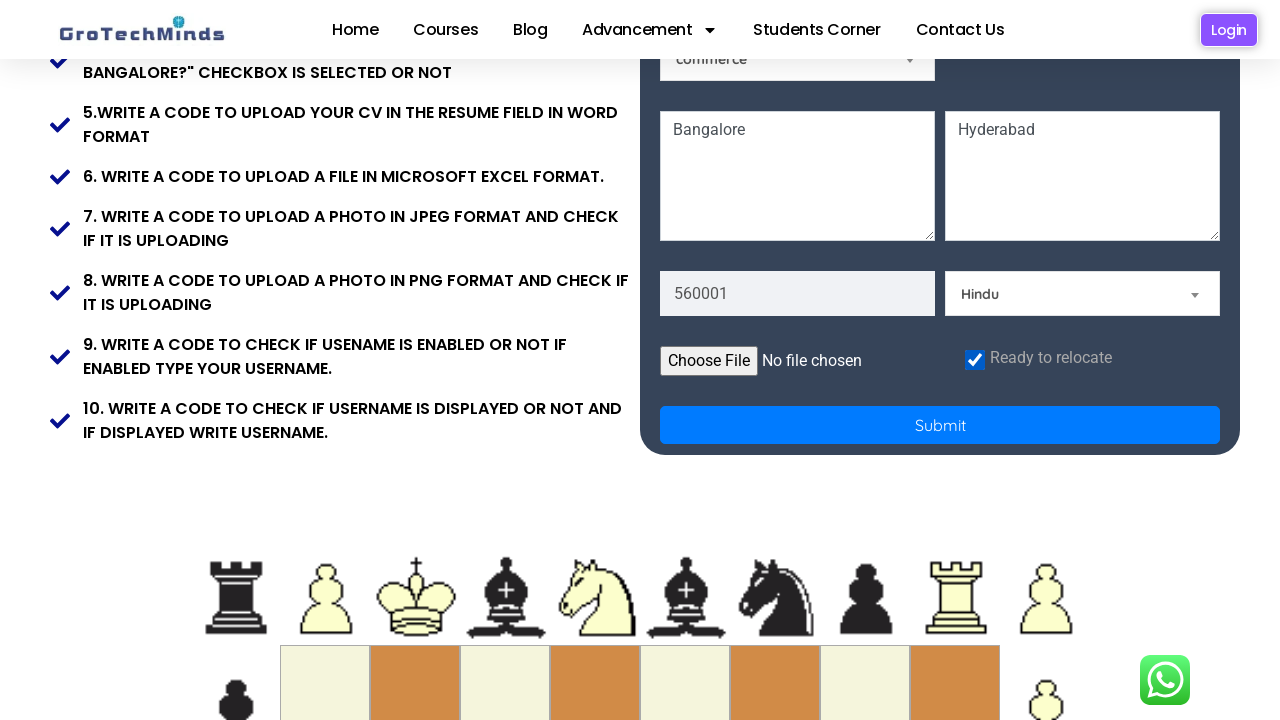

Clicked submit button to submit registration form
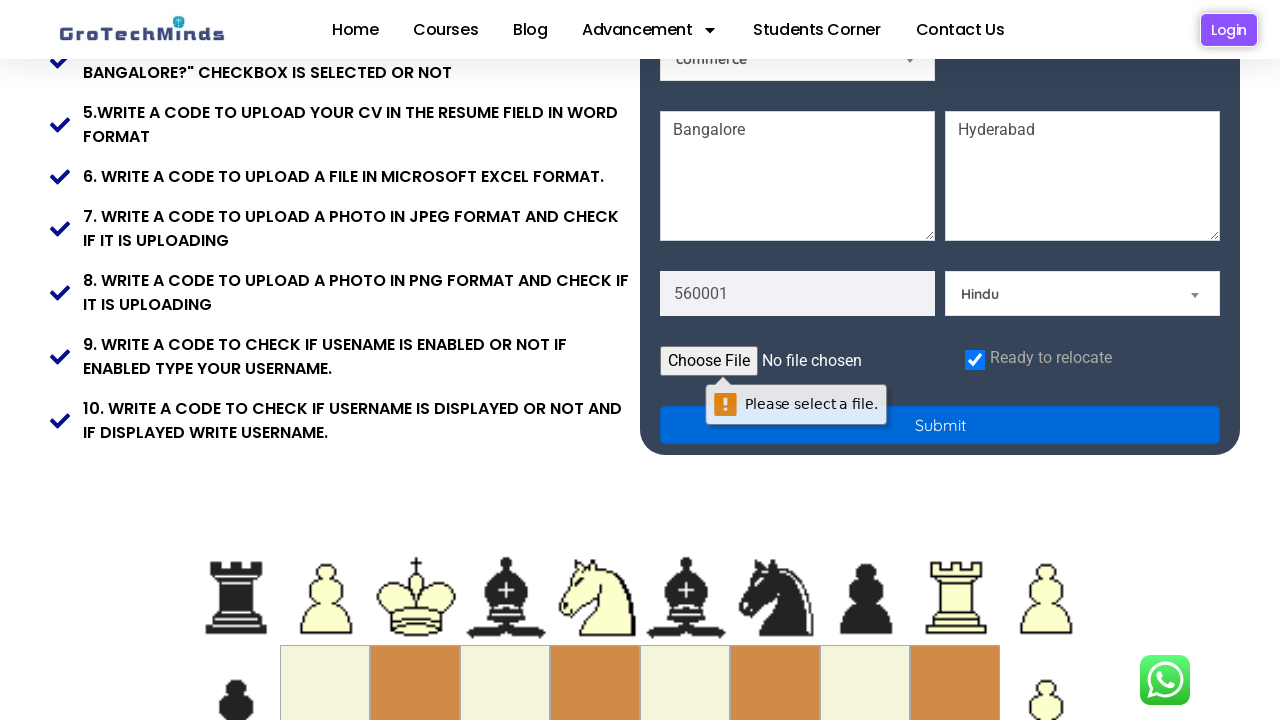

Set up dialog handler to accept alerts
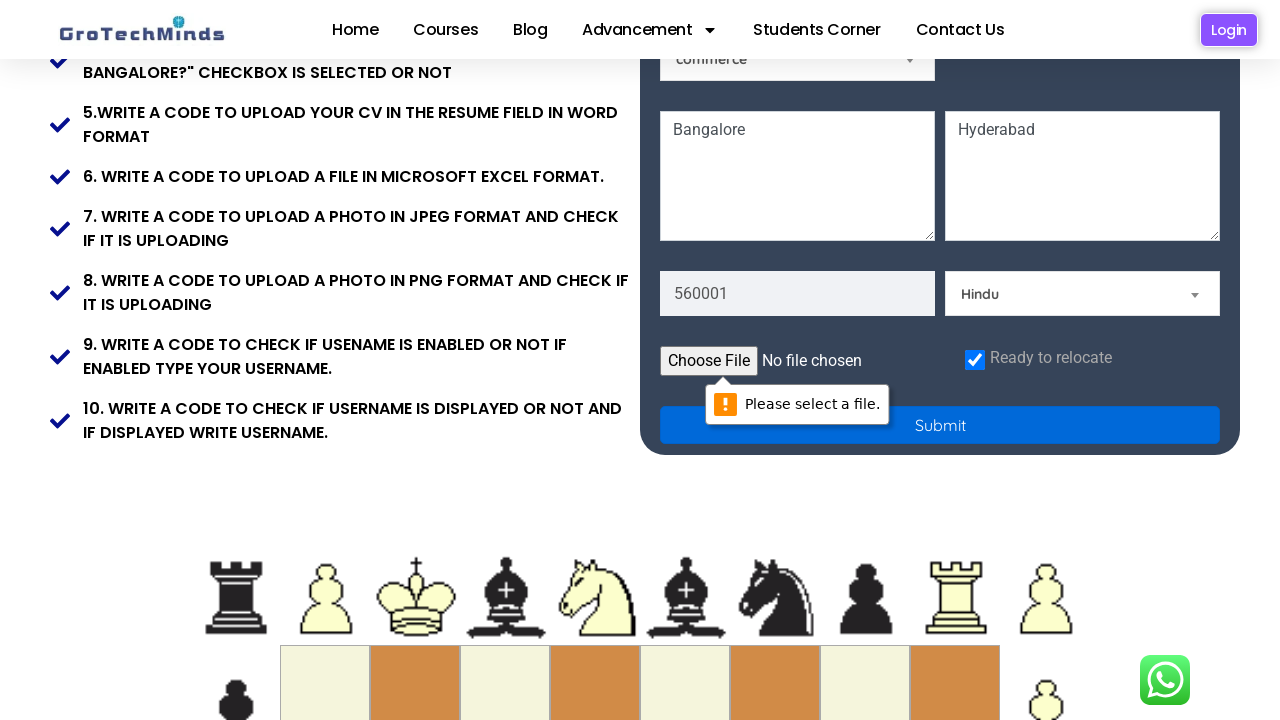

Waited for 1 second after form submission
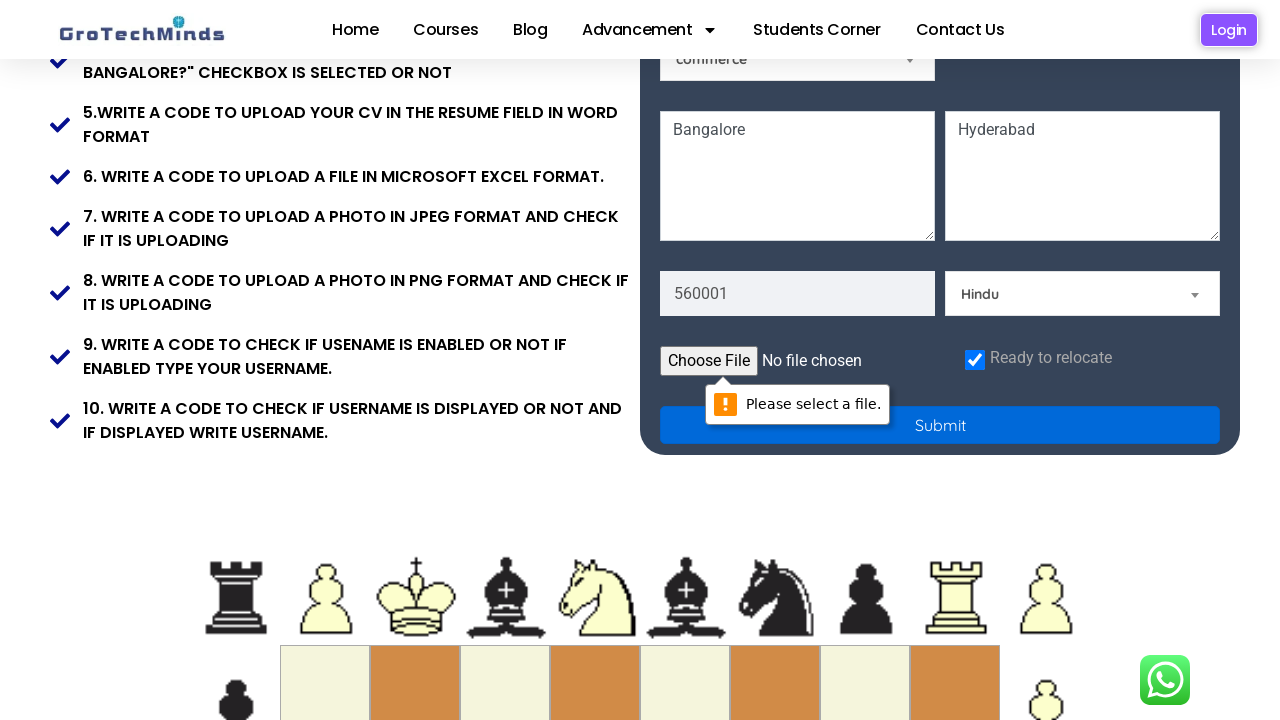

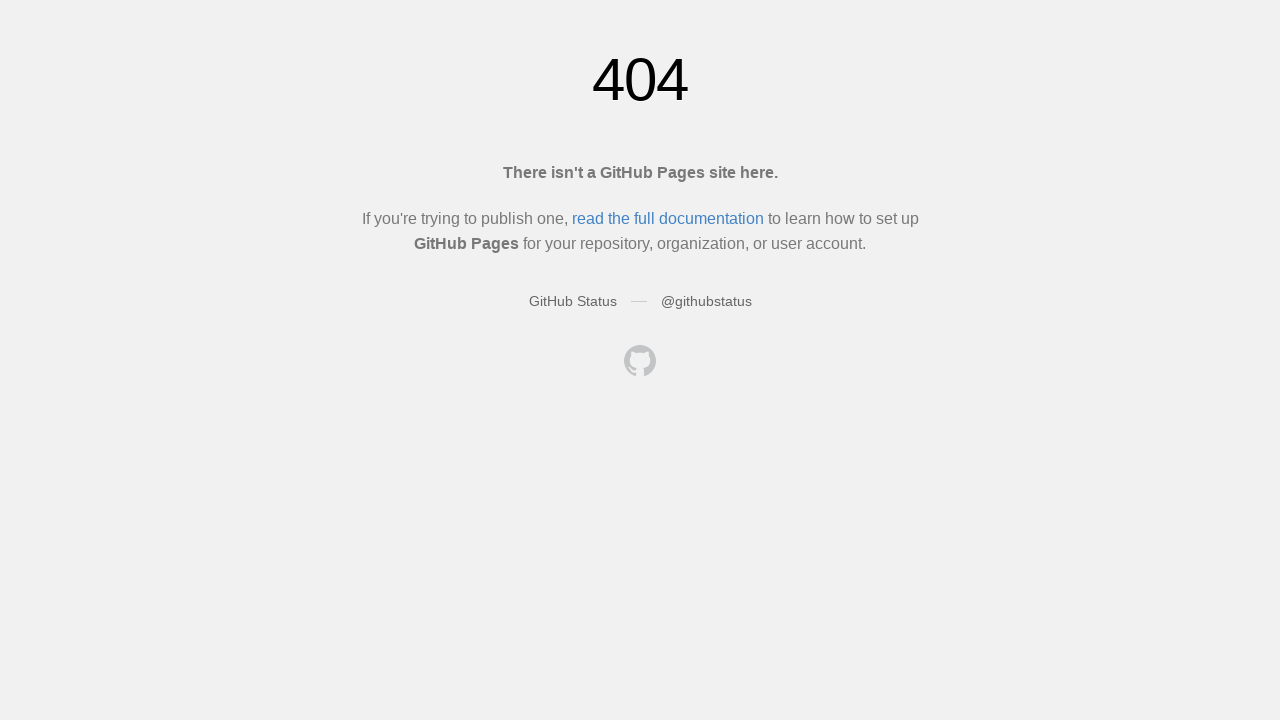